Tests the search/filter functionality on an offers page by entering "Rice" in the search field and verifying that all displayed items contain the search term.

Starting URL: https://rahulshettyacademy.com/seleniumPractise/#/offers

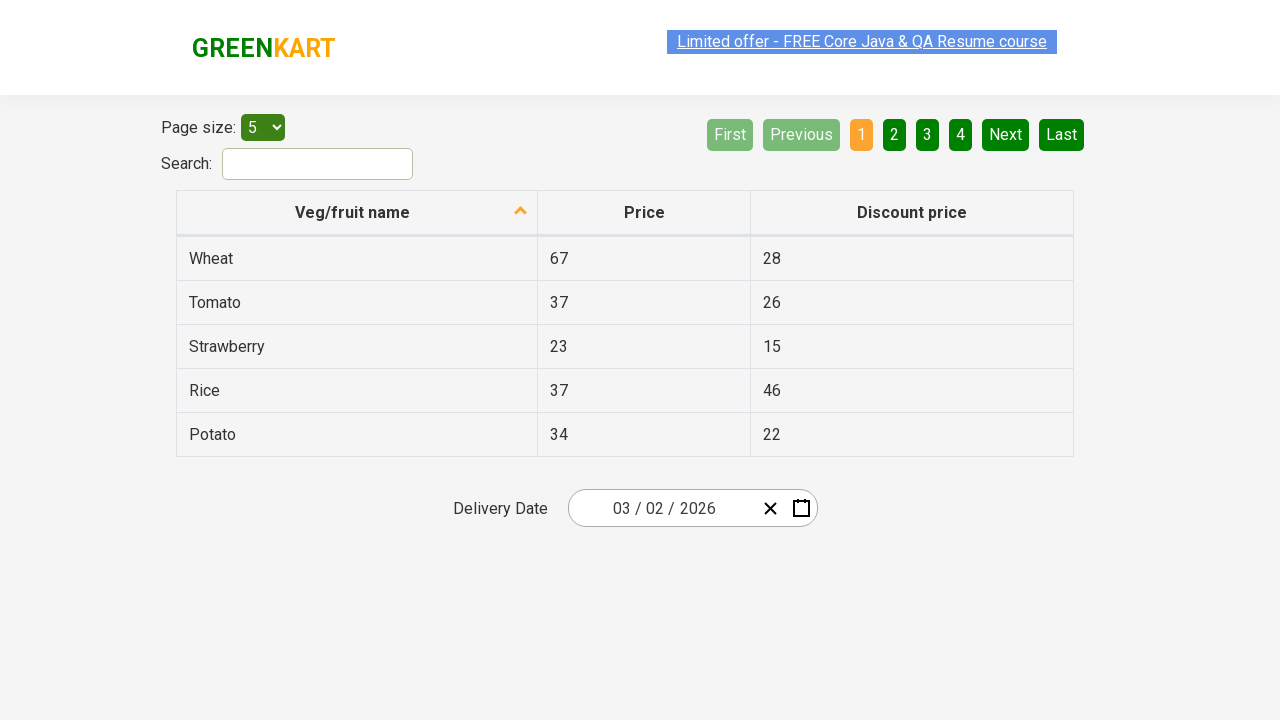

Filled search field with 'Rice' on #search-field
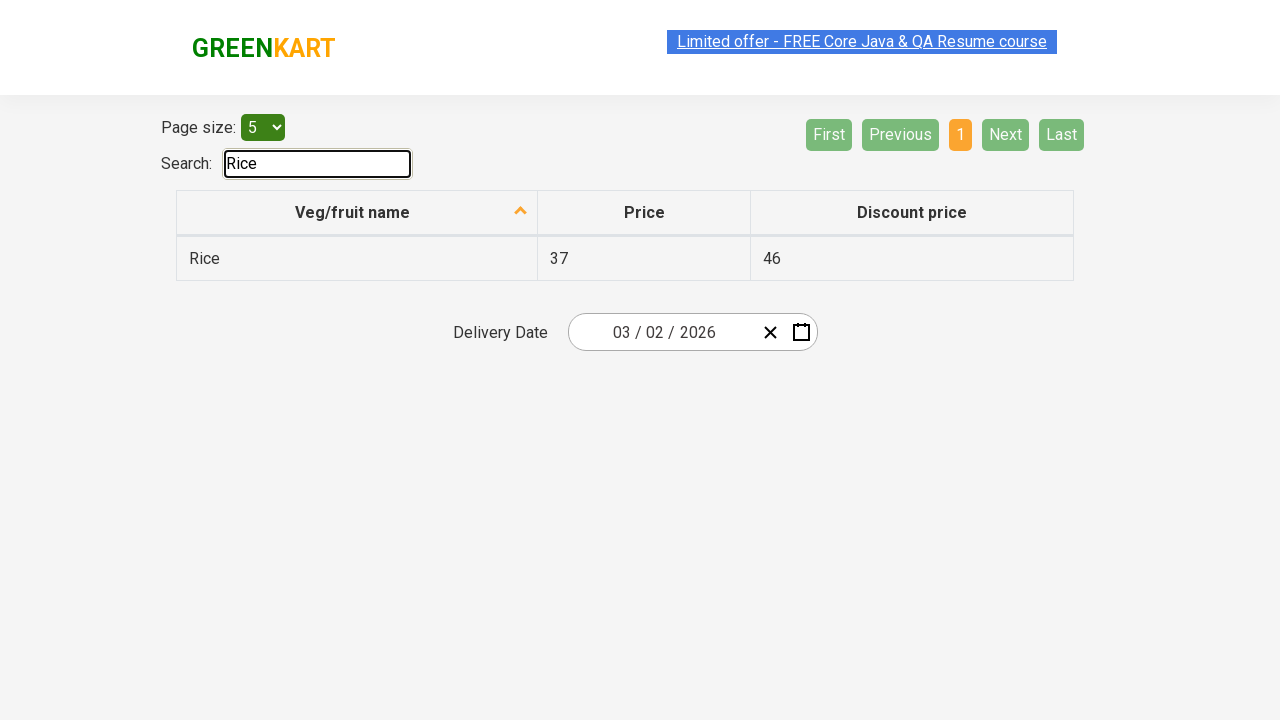

Waited 500ms for filter to apply and results to update
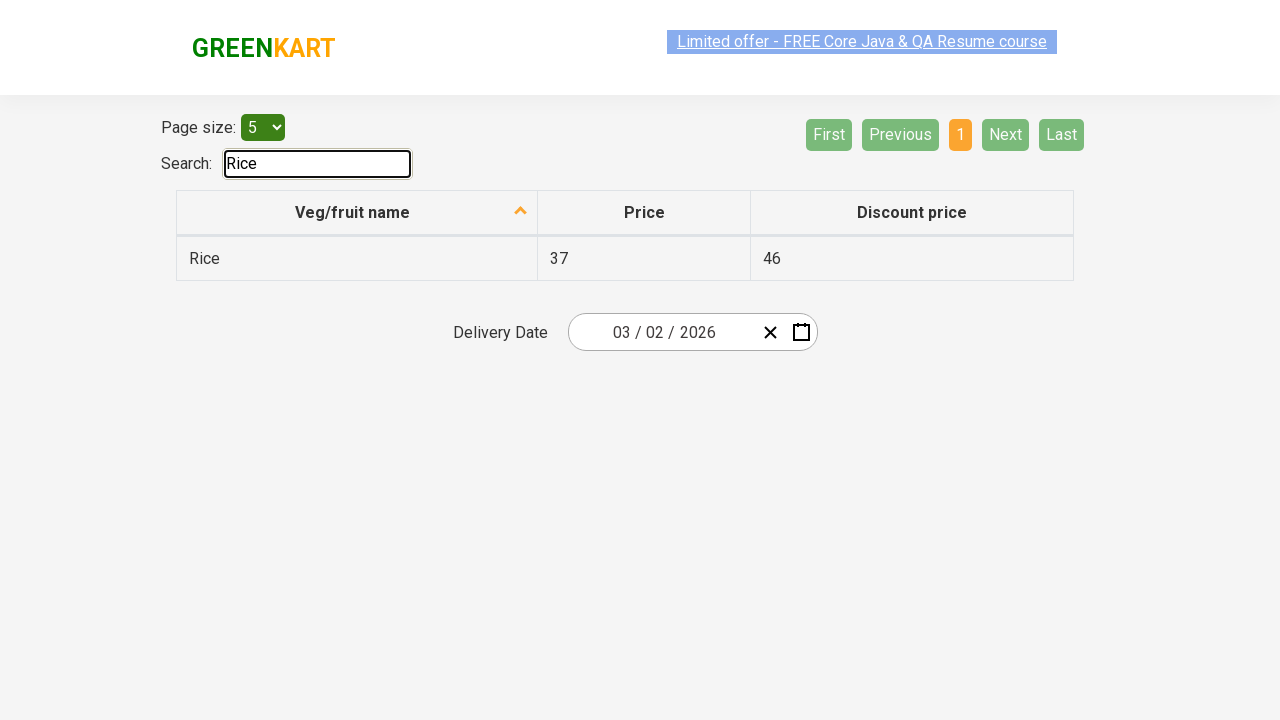

Retrieved all vegetable items from first column
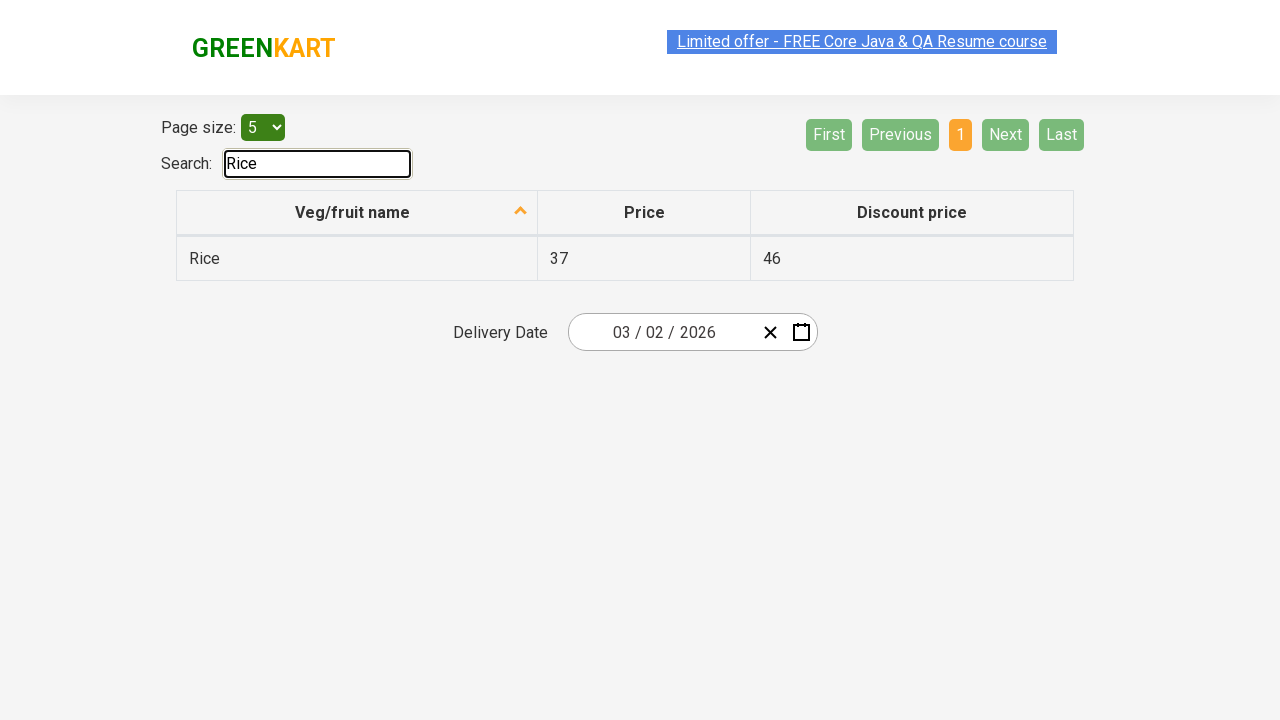

Verified item 'Rice' contains 'Rice'
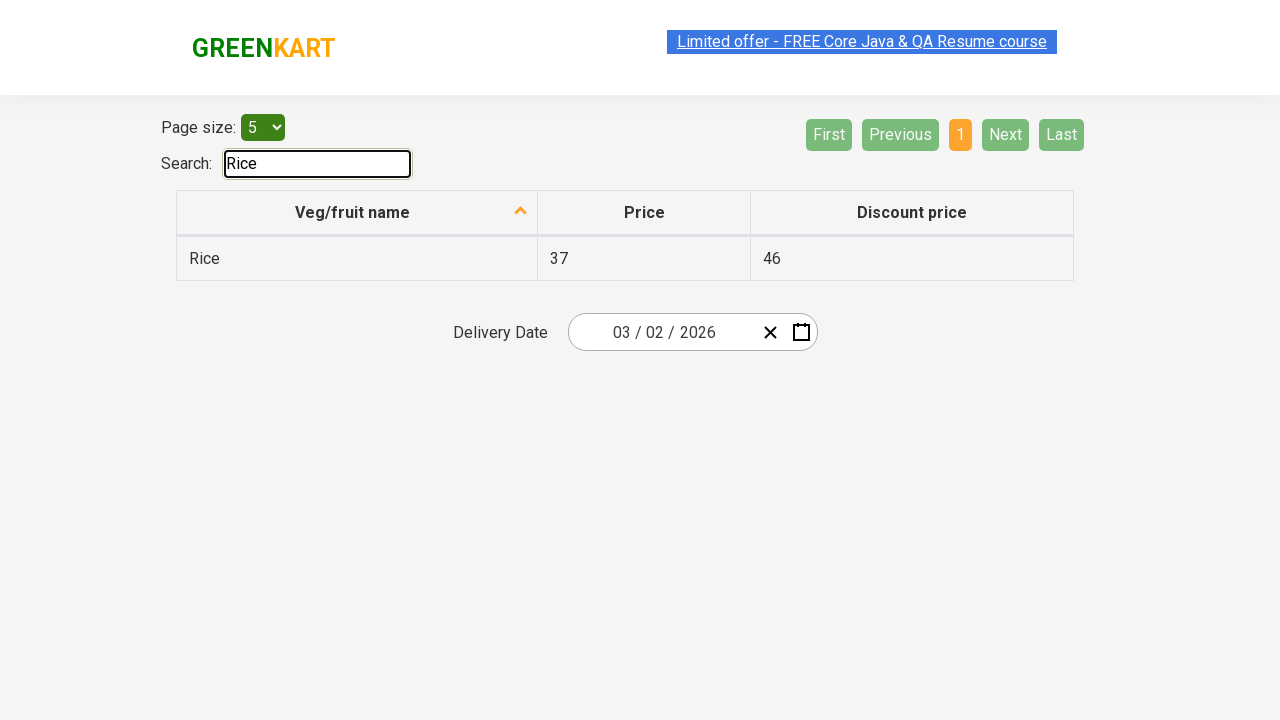

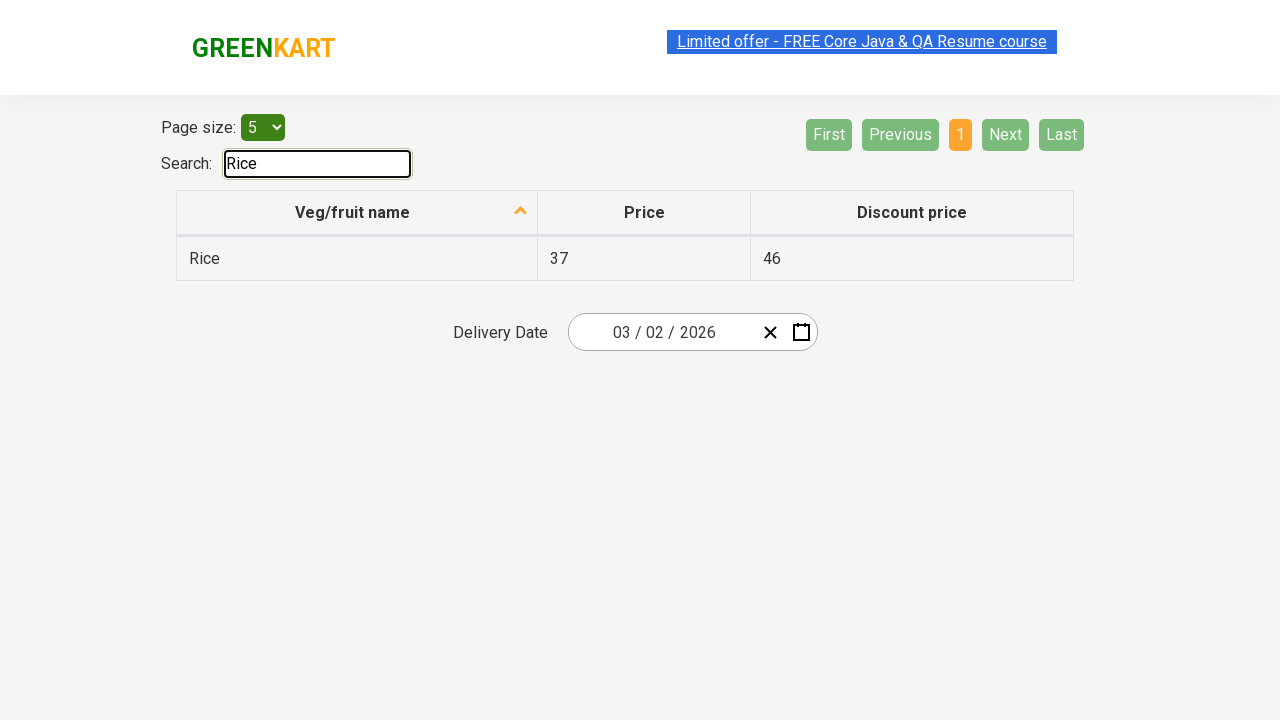